Tests radio button selection by clicking the Female radio button on a registration form

Starting URL: https://demo.automationtesting.in/Register.html

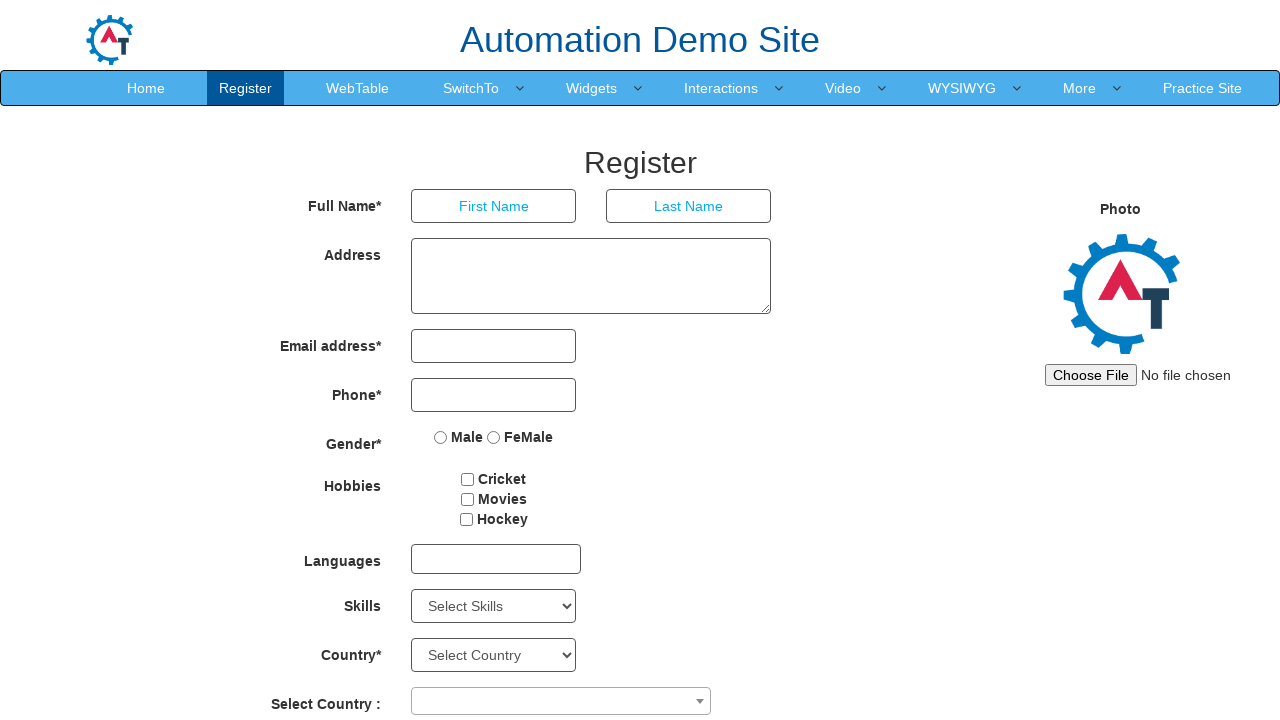

Clicked the Female radio button on the registration form at (494, 437) on input[value='FeMale']
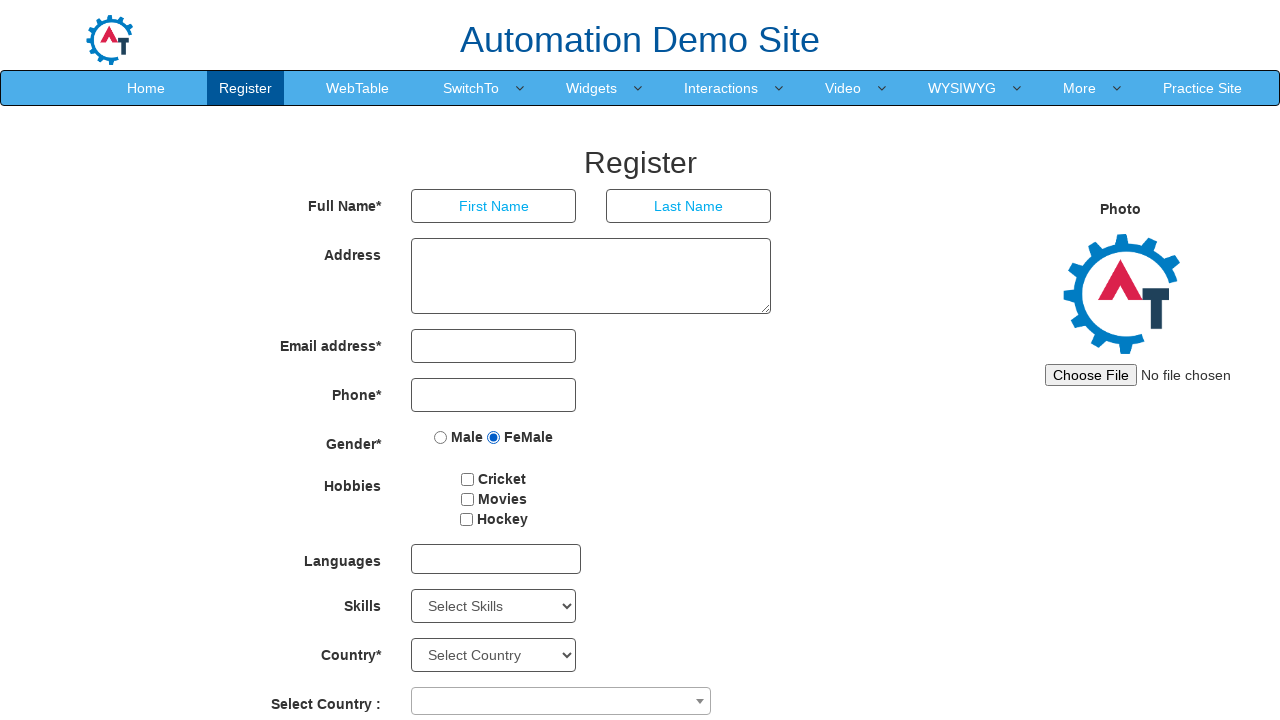

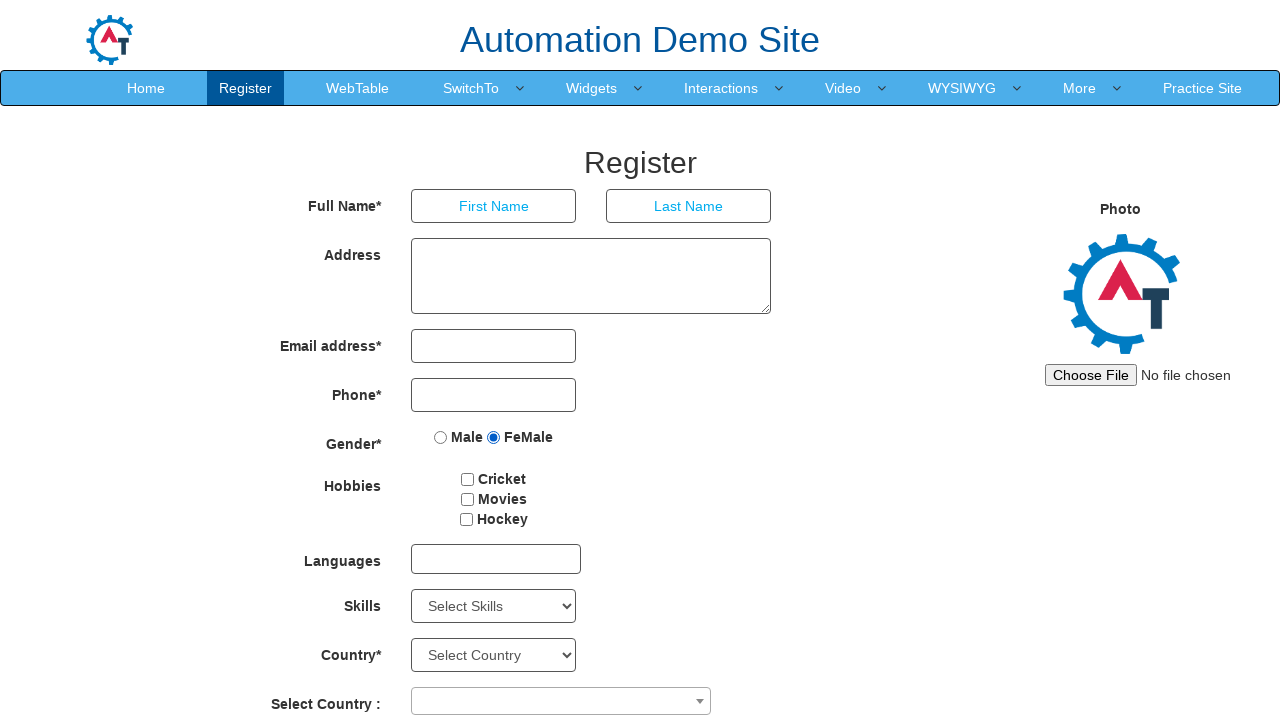